Tests radio button functionality on an HTML forms page by checking initial selection state, clicking a radio button, verifying it becomes selected, and counting radio buttons in a group.

Starting URL: http://www.echoecho.com/htmlforms10.htm

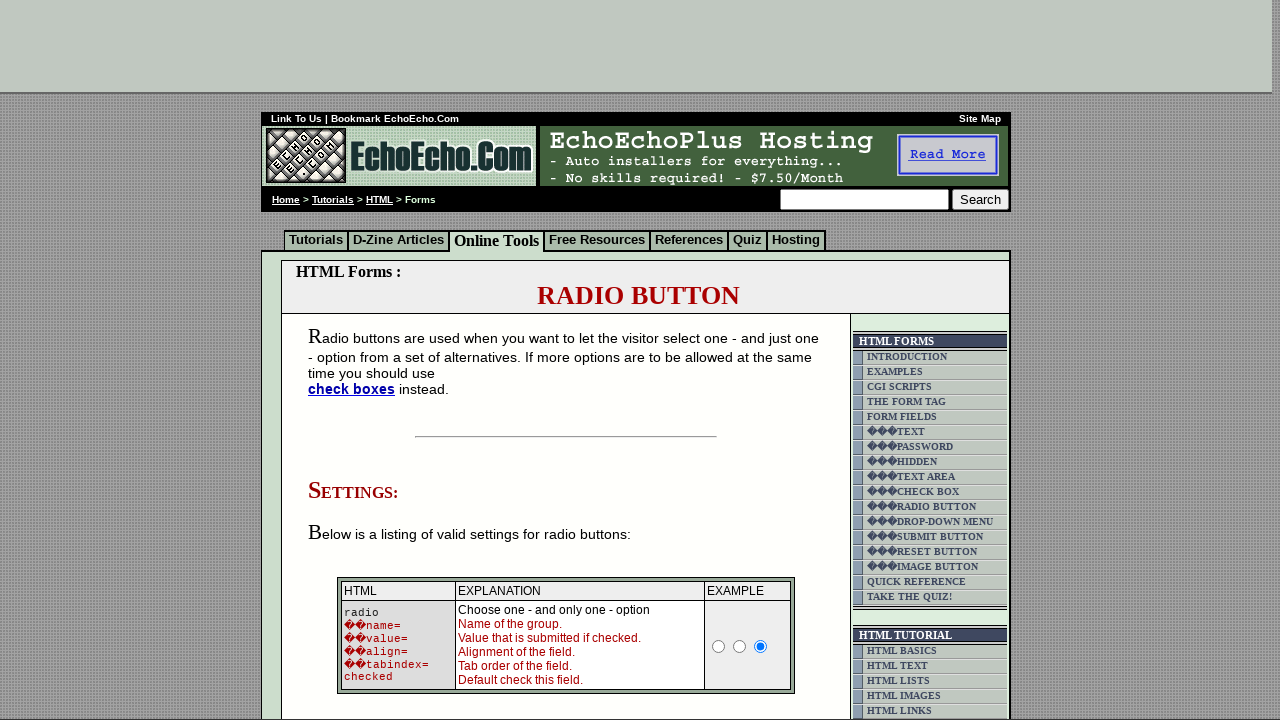

Located 'Milk' radio button element
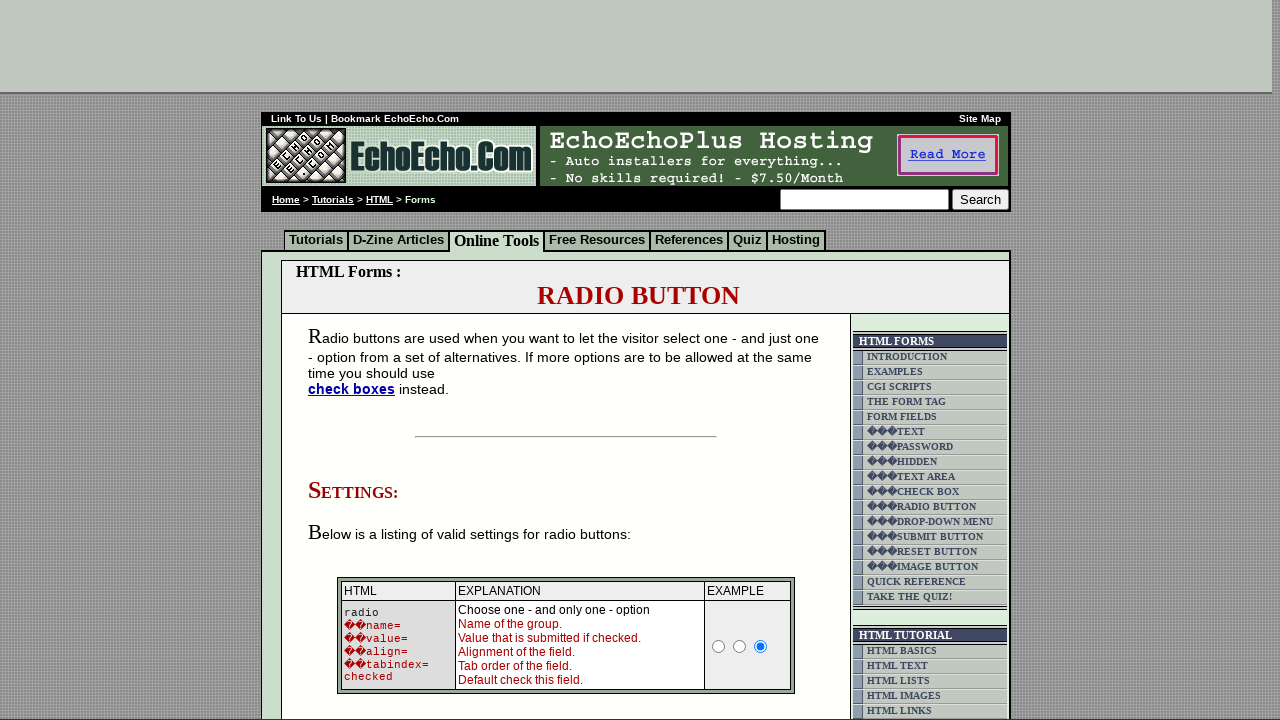

Checked initial selection state of 'Milk' radio button: False
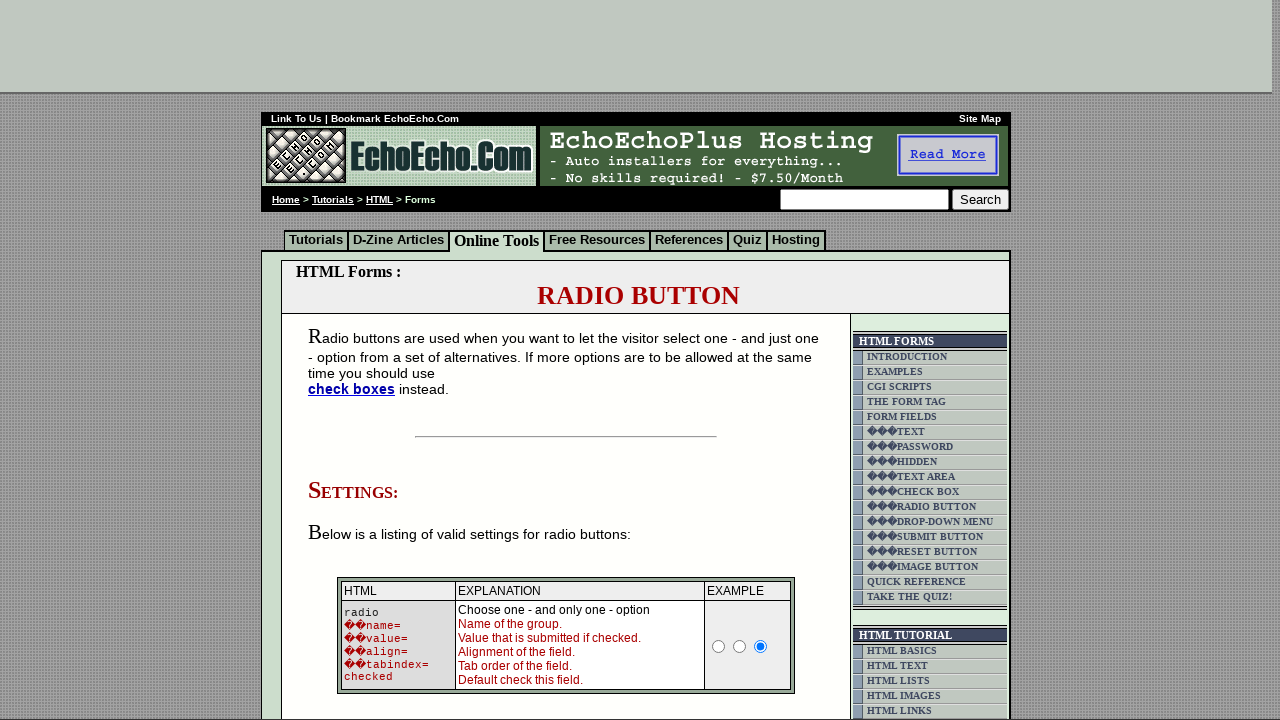

Clicked 'Milk' radio button at (356, 360) on xpath=//*[@value='Milk']
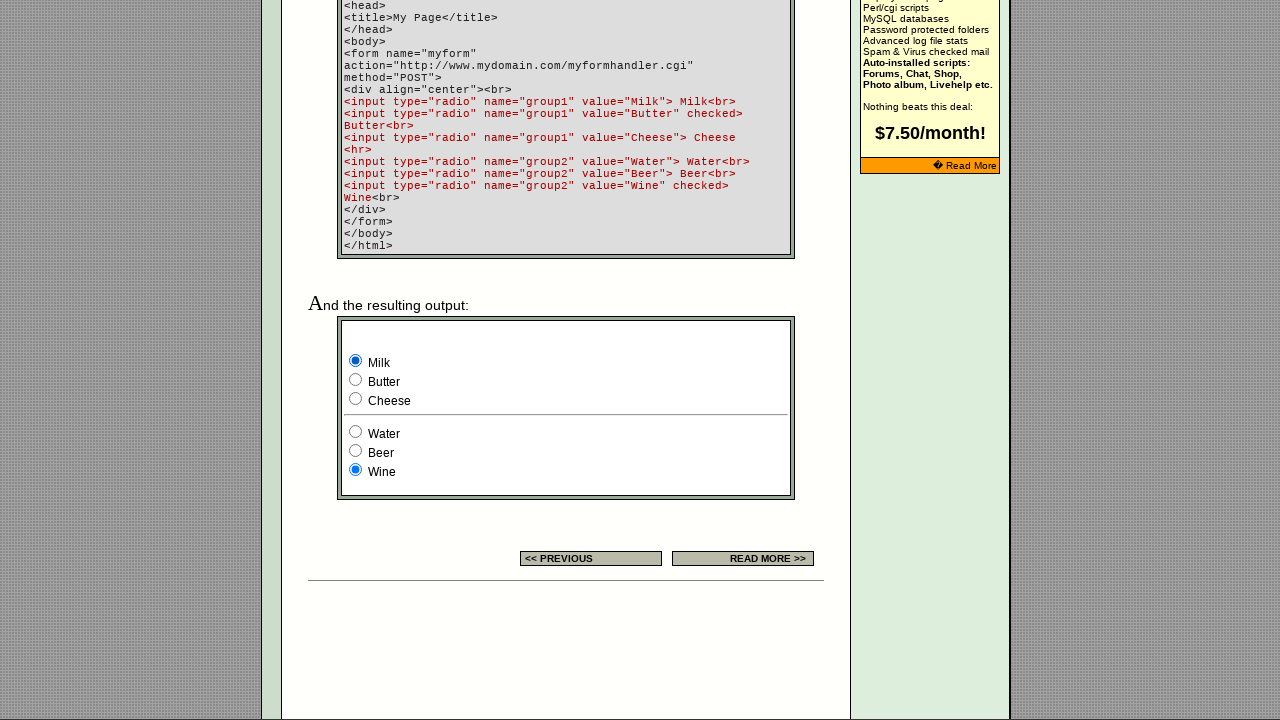

Verified 'Milk' radio button is now selected: True
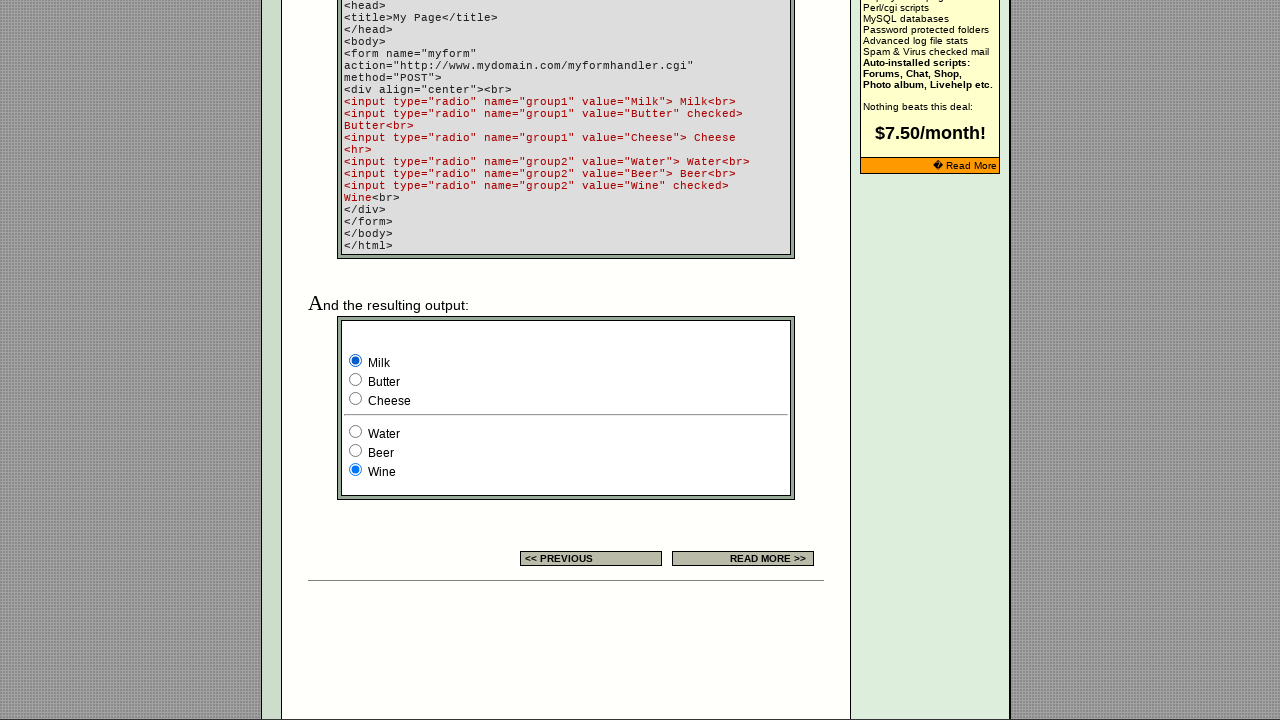

Located all radio buttons in 'group1'
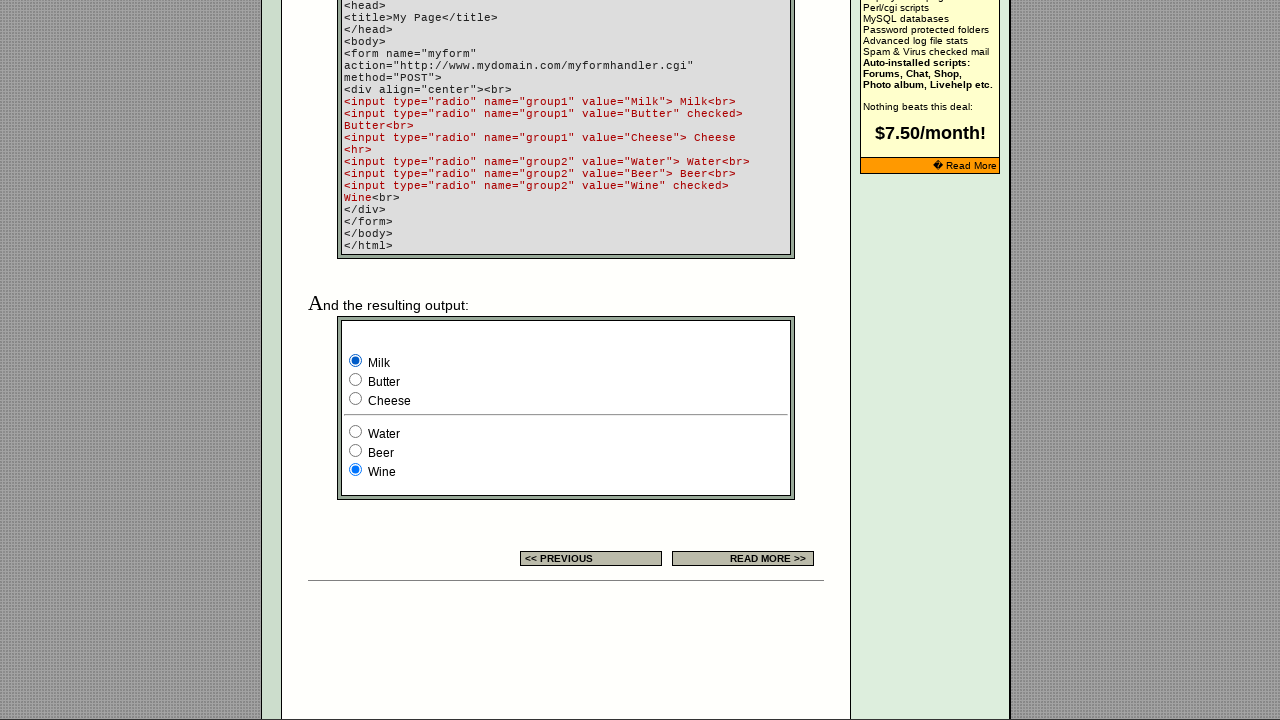

Counted 3 radio buttons in 'group1'
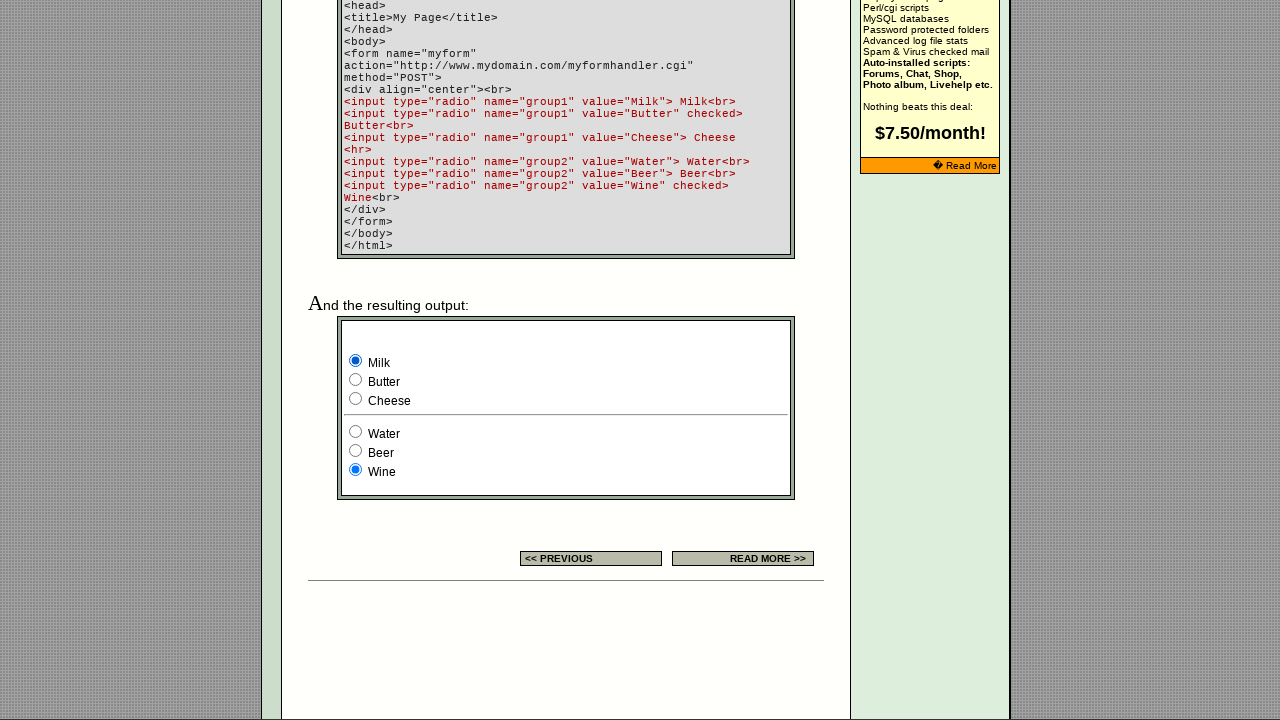

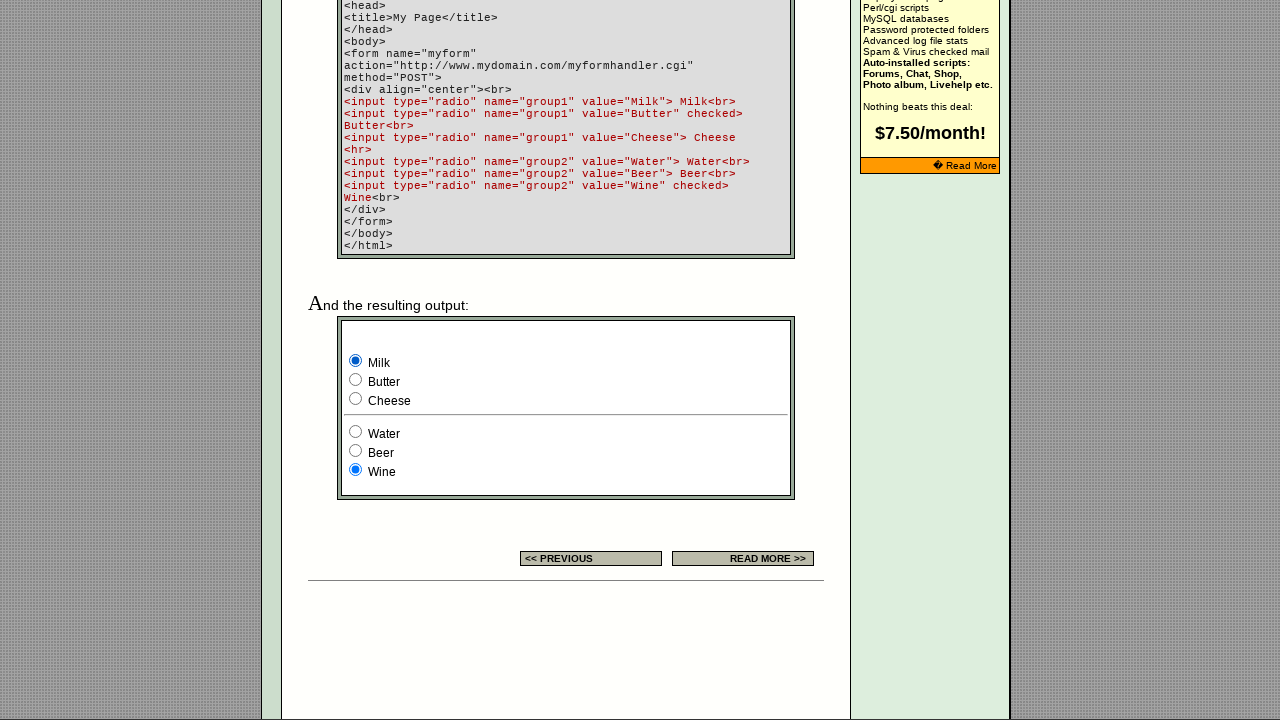